Tests the search functionality on an offers page by entering "Rice" in the search field and verifying that the filtered results contain the expected item

Starting URL: https://rahulshettyacademy.com/seleniumPractise/#/offers

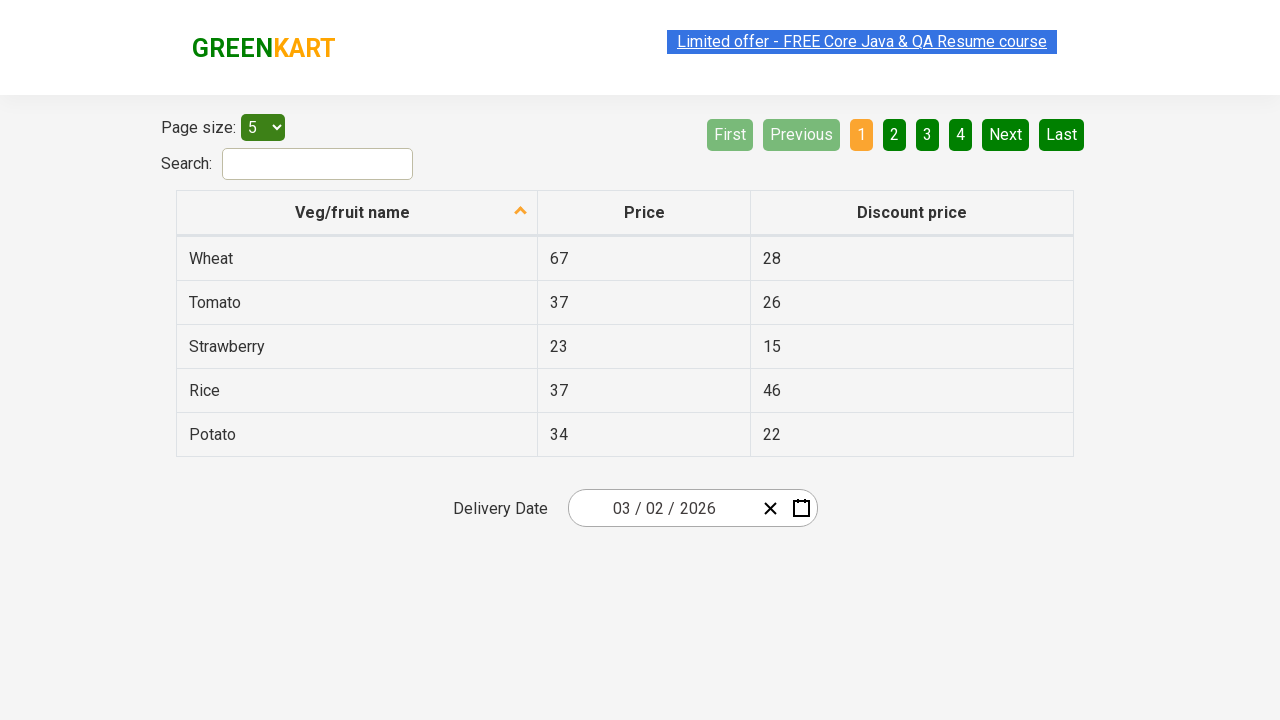

Filled search field with 'Rice' on #search-field
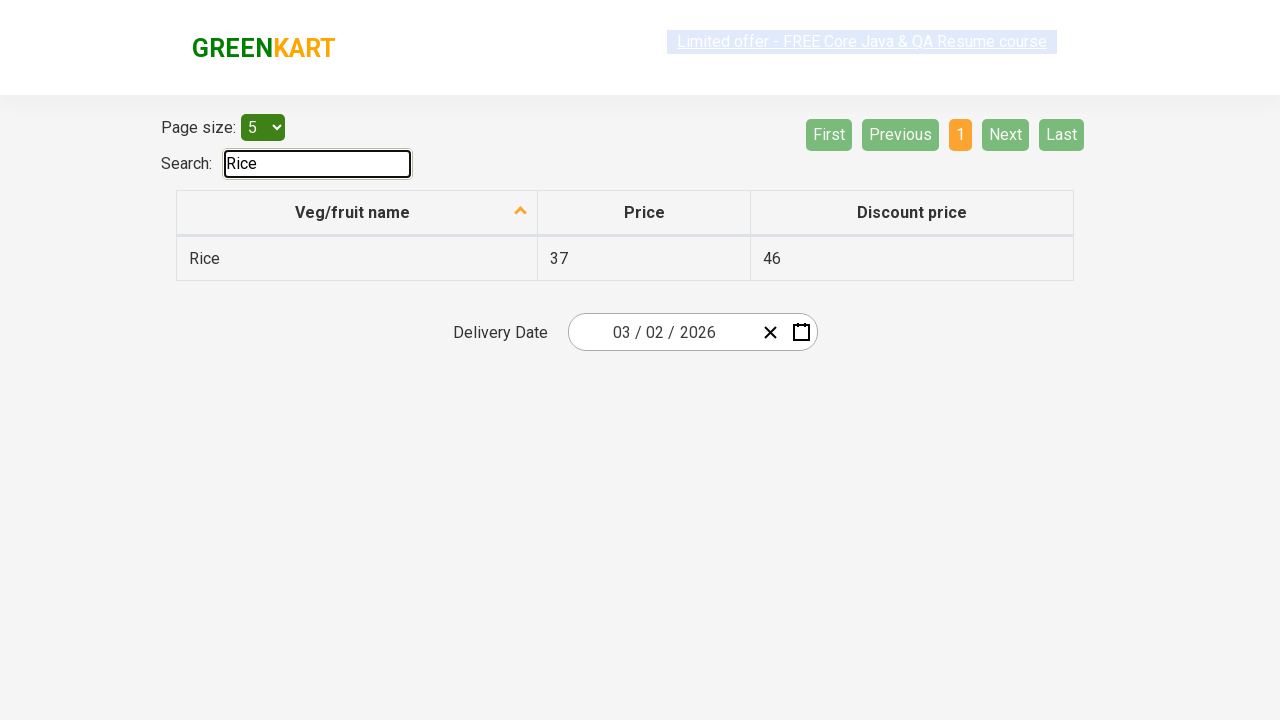

Filtered results appeared in table
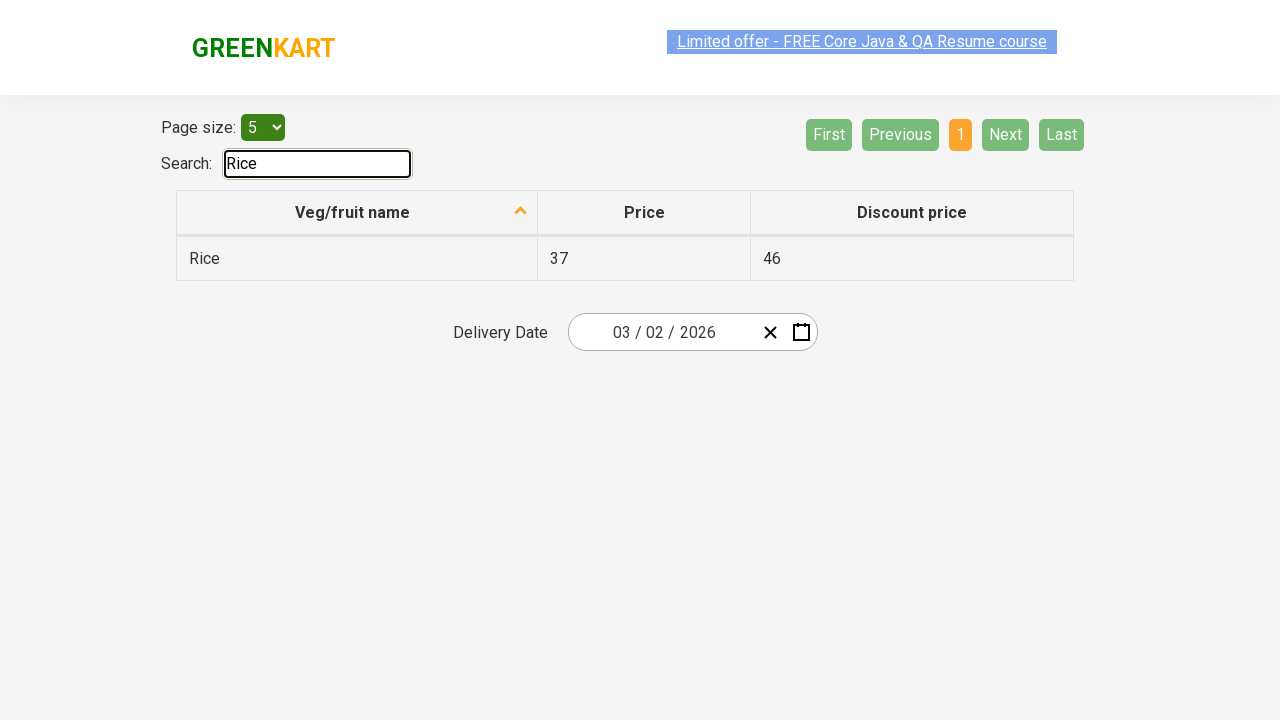

Retrieved first table cell text: 'Rice'
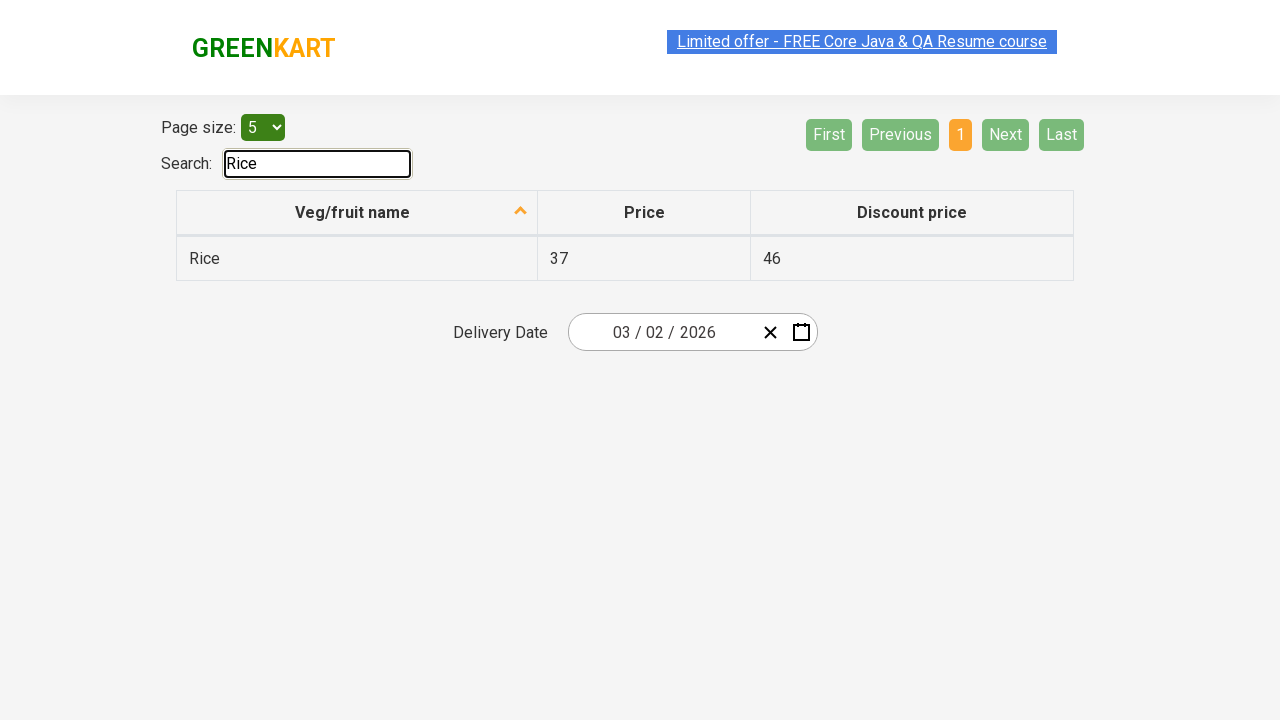

Verified that filtered result contains 'Rice'
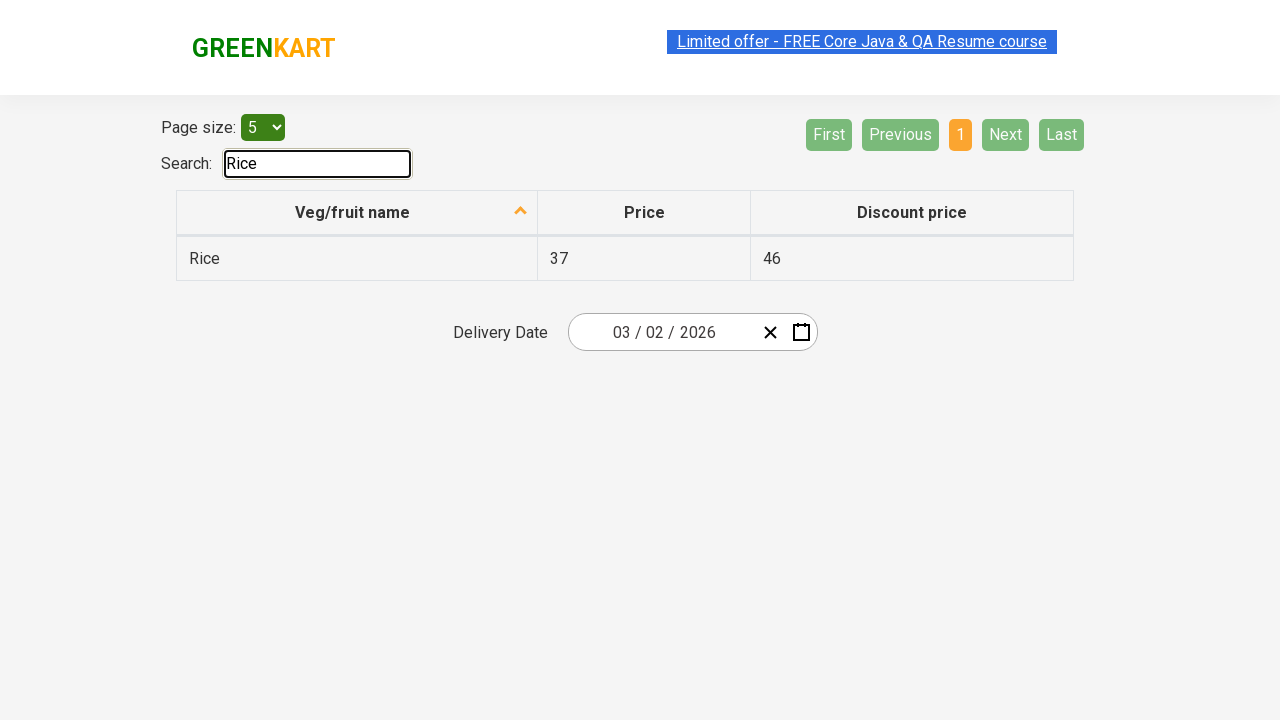

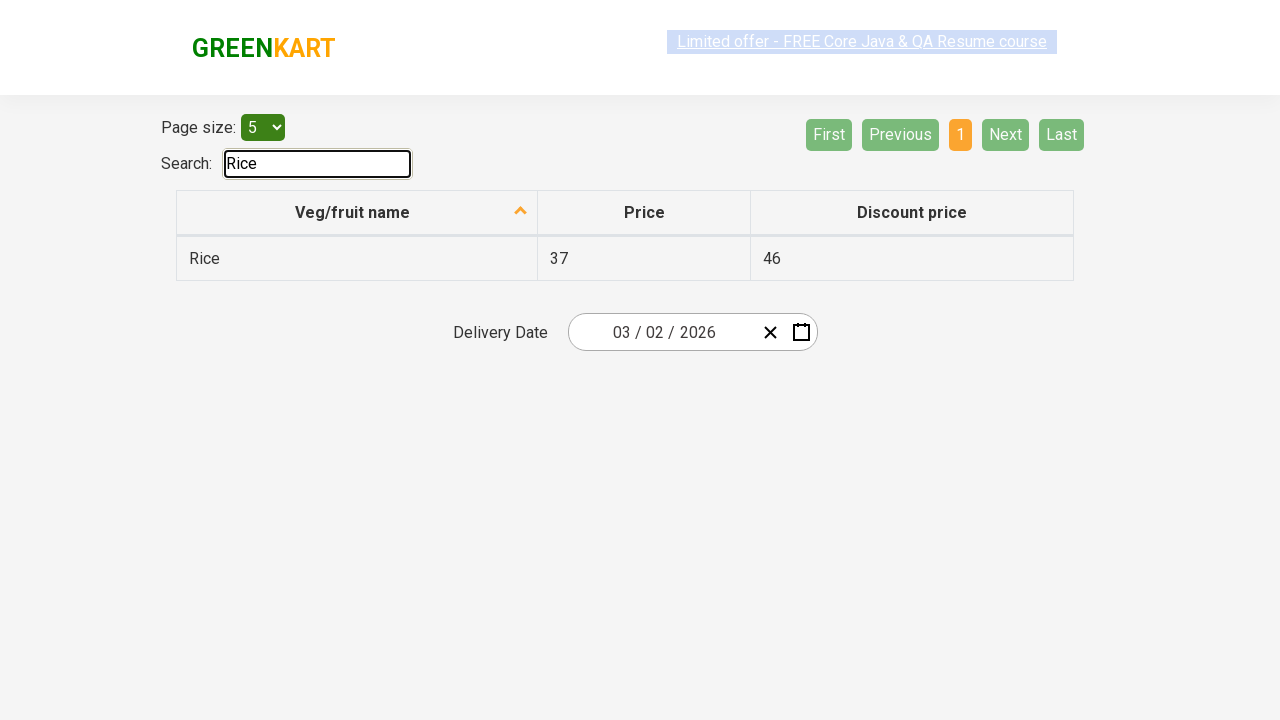